Tests alert handling functionality by triggering JavaScript alerts and confirms, then accepting or dismissing them

Starting URL: https://www.rahulshettyacademy.com/AutomationPractice/

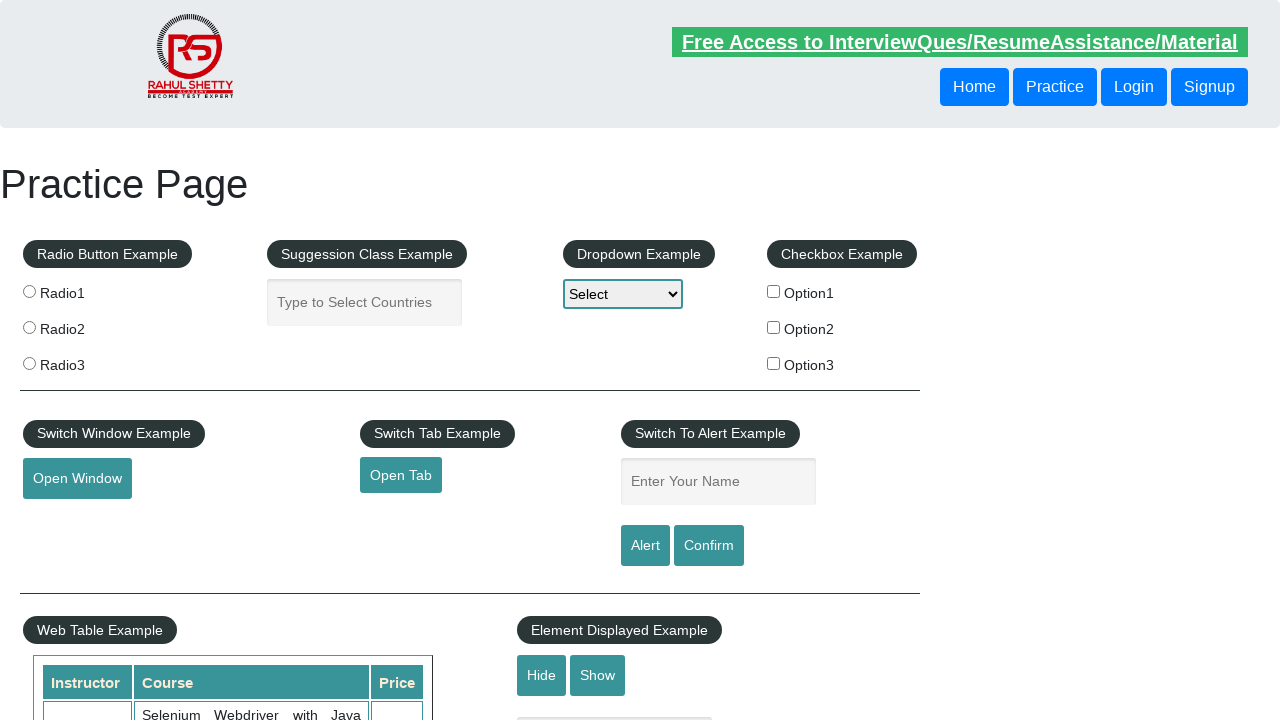

Filled name field with 'RozaRoha' on #name
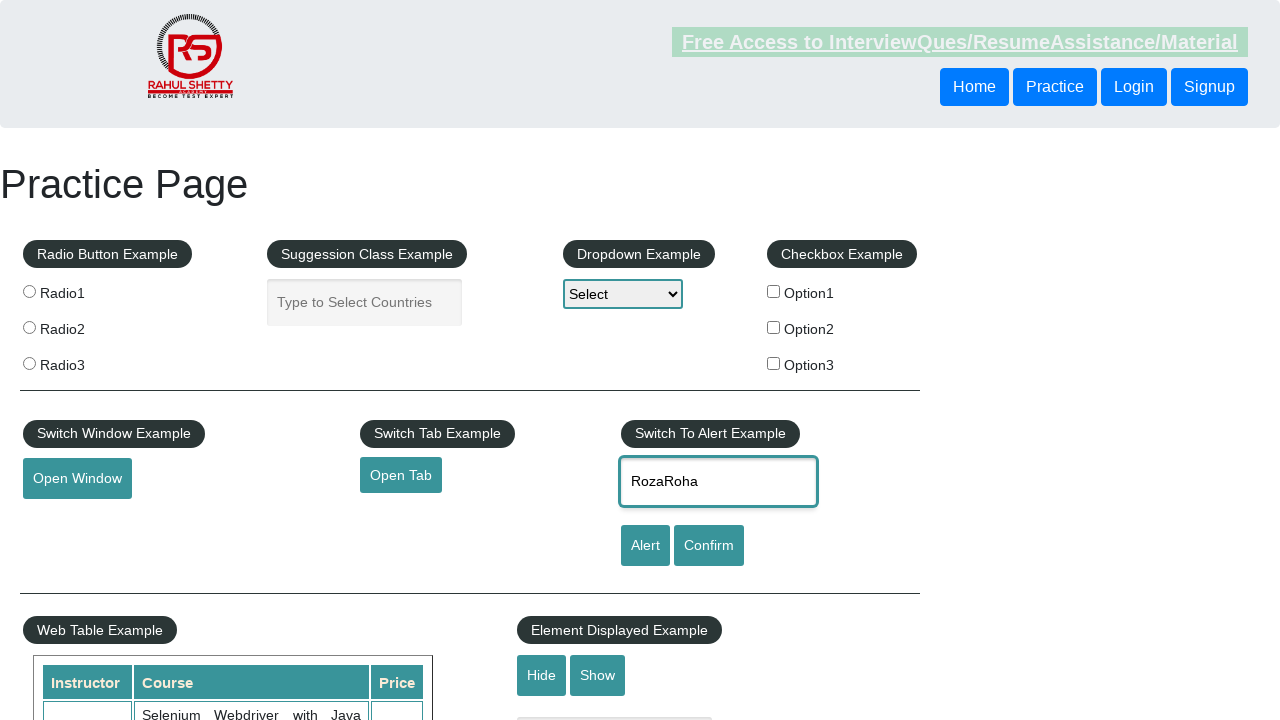

Clicked alert button to trigger JavaScript alert at (645, 546) on xpath=//input[@id='alertbtn']
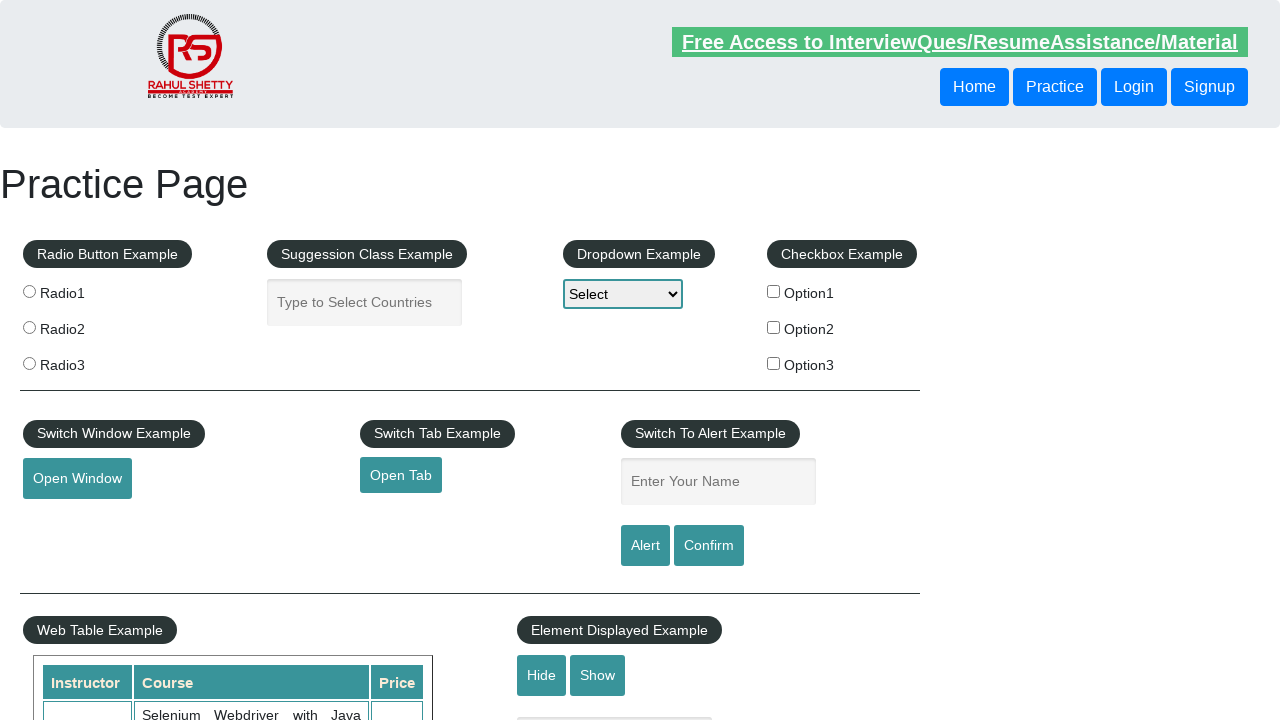

Set up dialog handler to accept alert
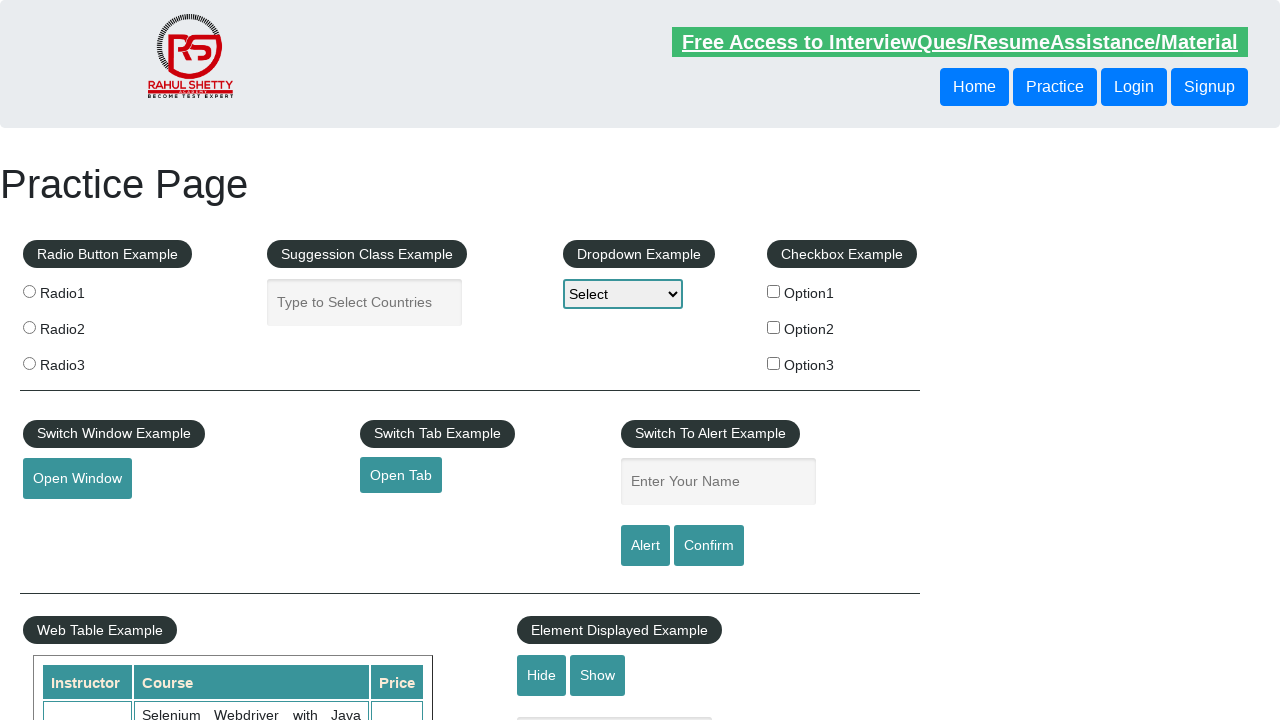

Filled name field with 'Rozy' on #name
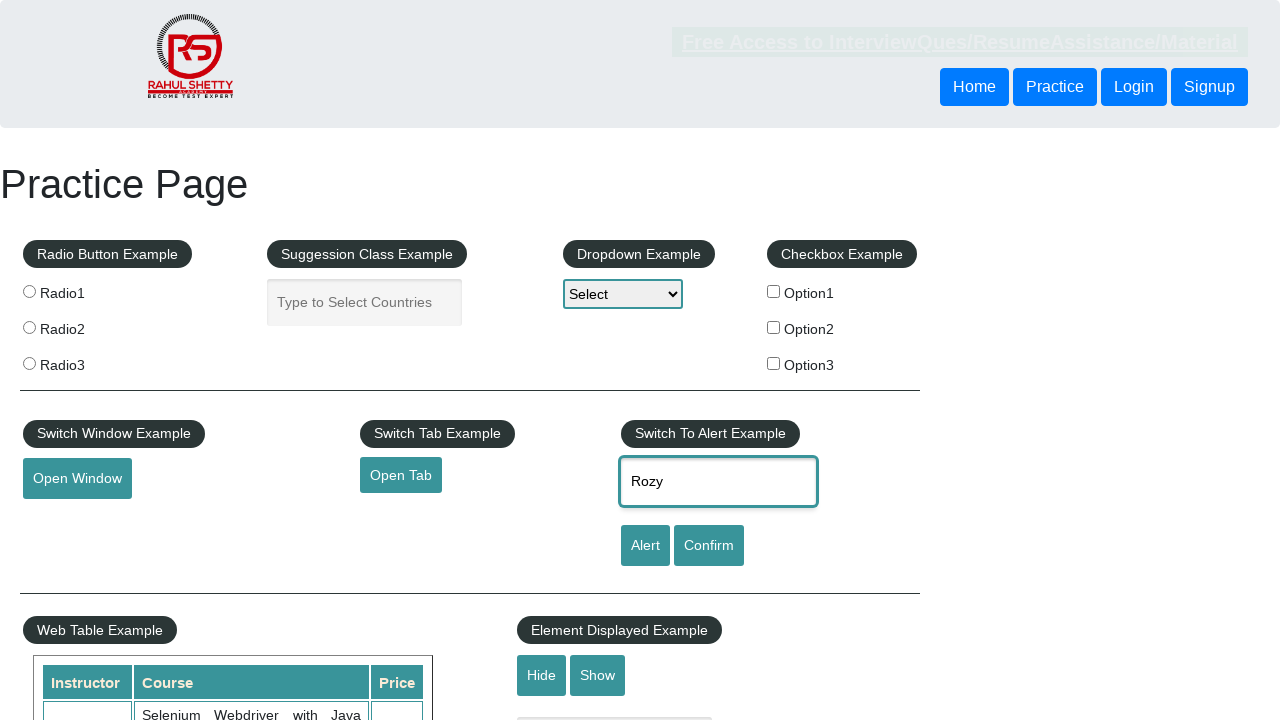

Set up dialog handler to dismiss confirm dialog
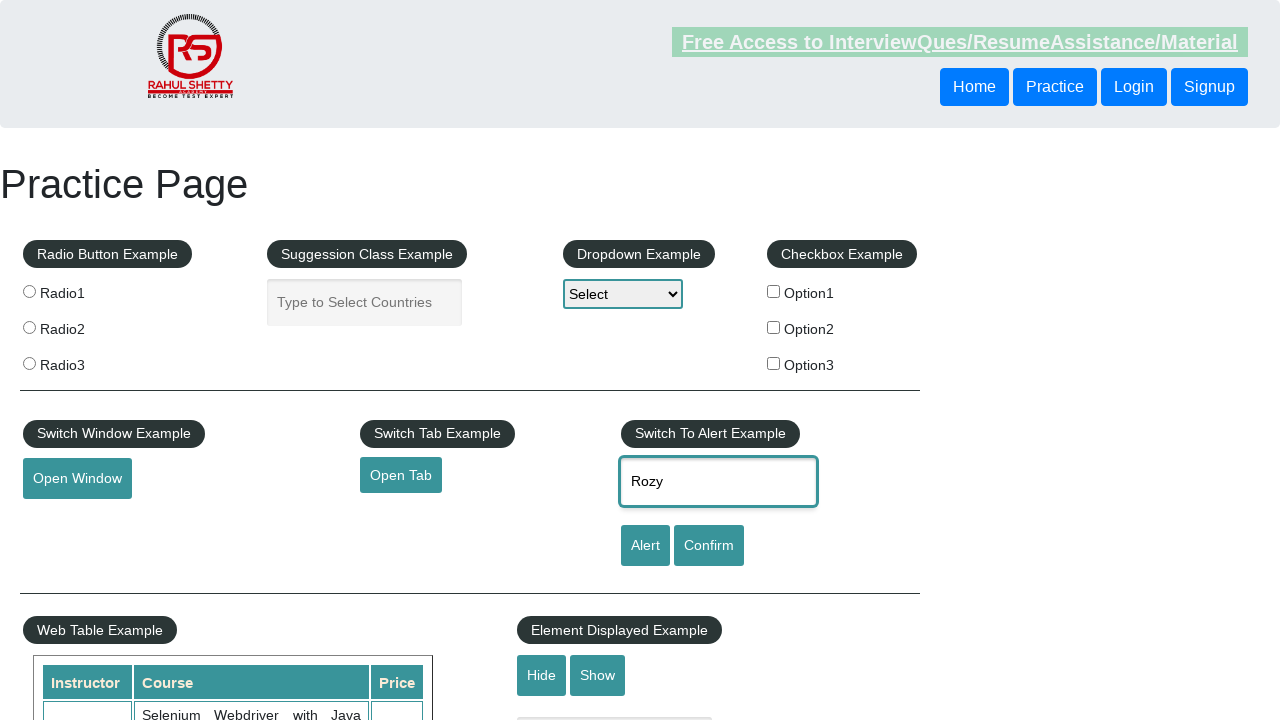

Clicked confirm button to trigger confirm dialog at (709, 546) on #confirmbtn
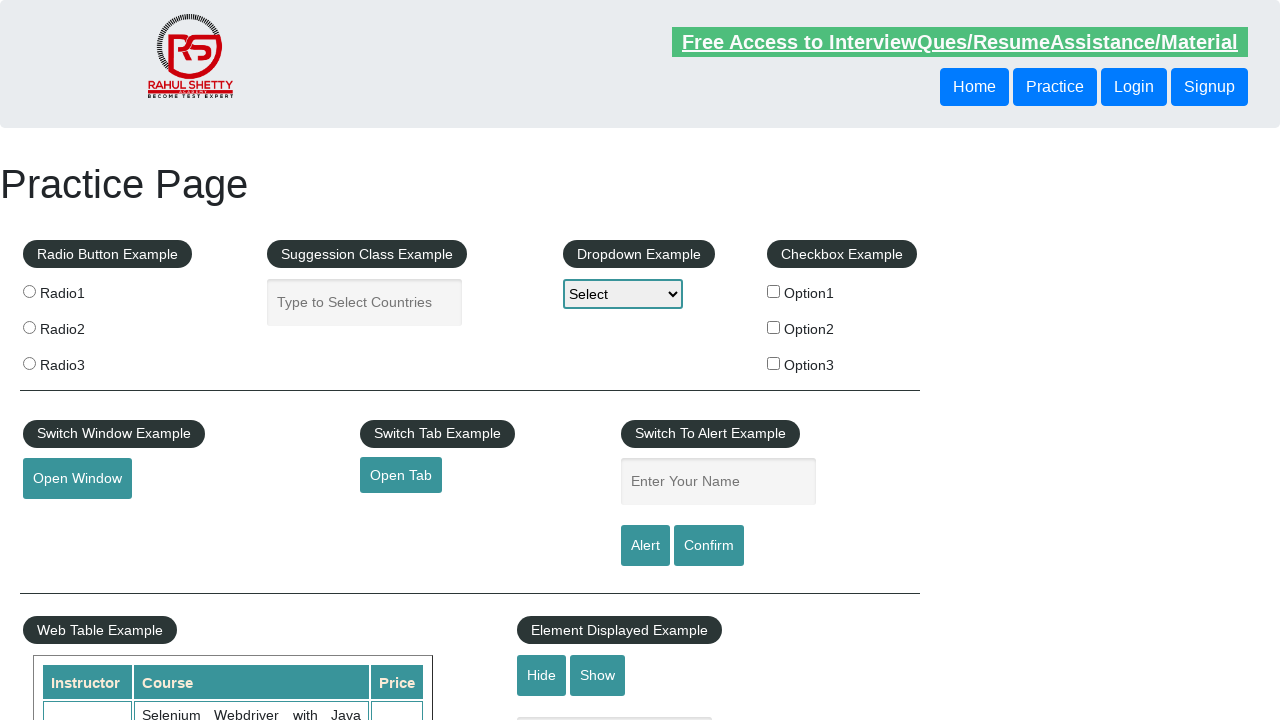

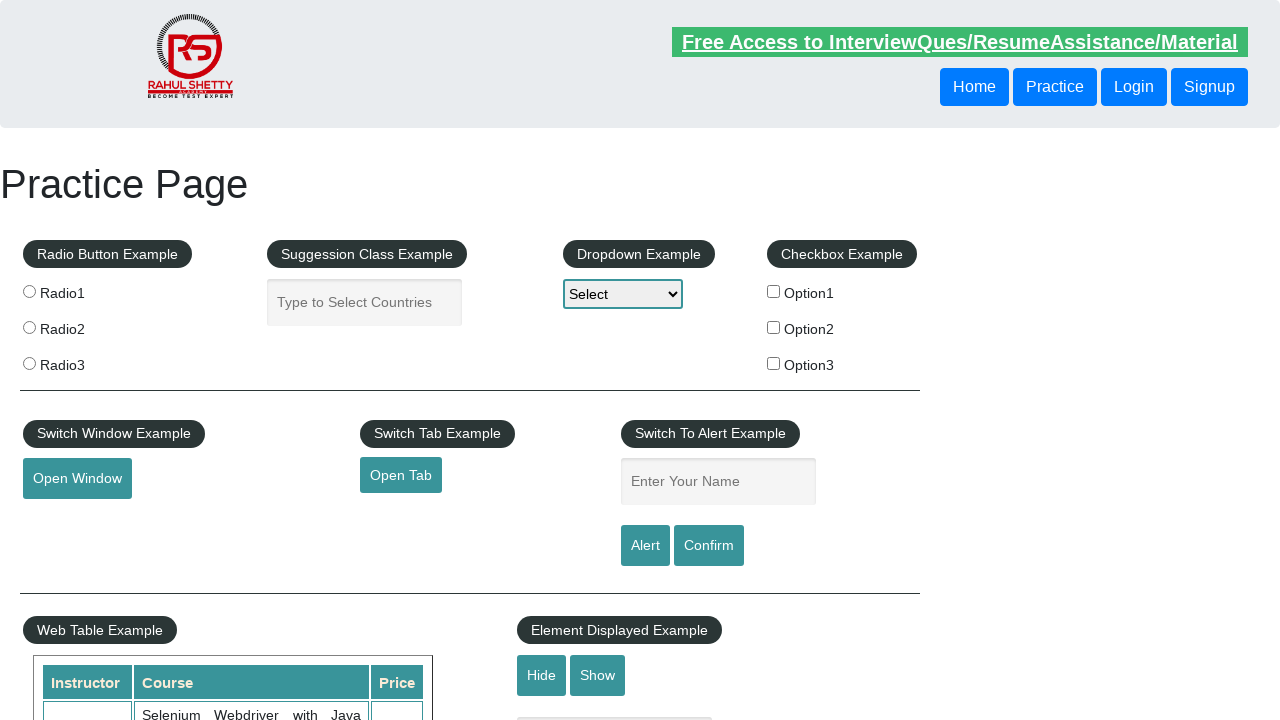